Tests dynamic element properties using implicit waits, clicking on elements that become enabled or visible after page load

Starting URL: https://demoqa.com/dynamic-properties

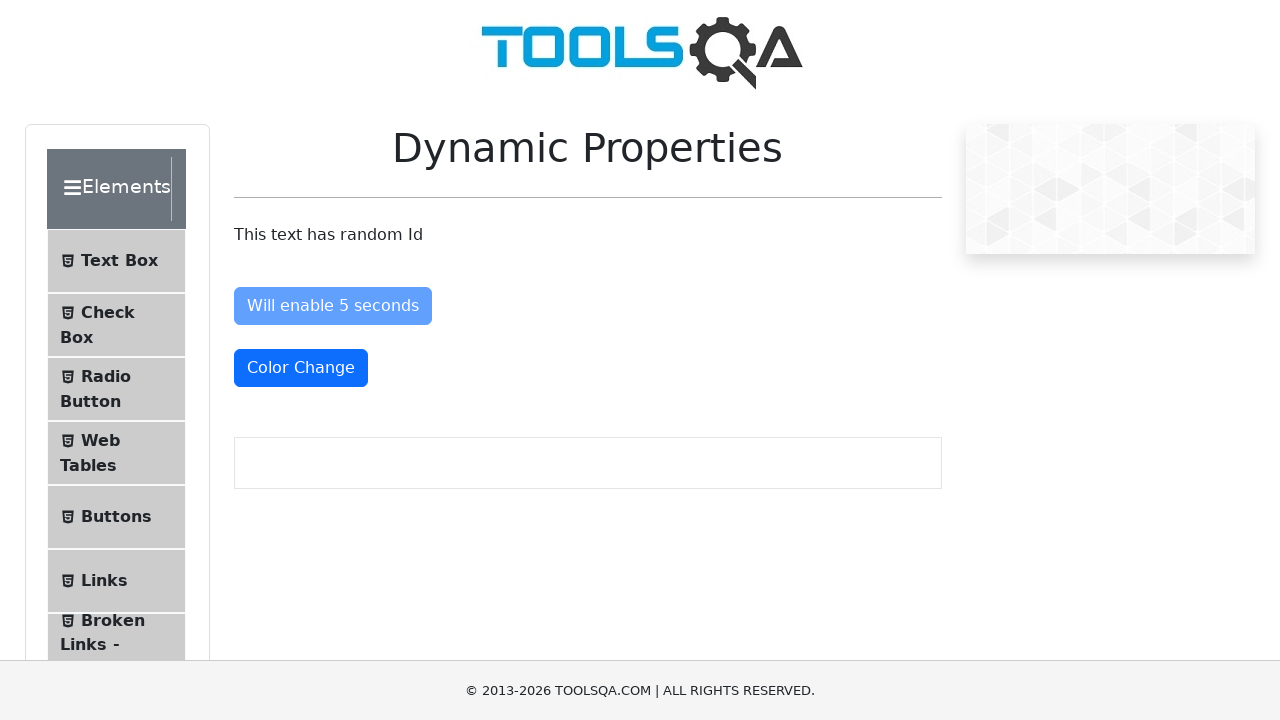

Navigated to dynamic properties test page
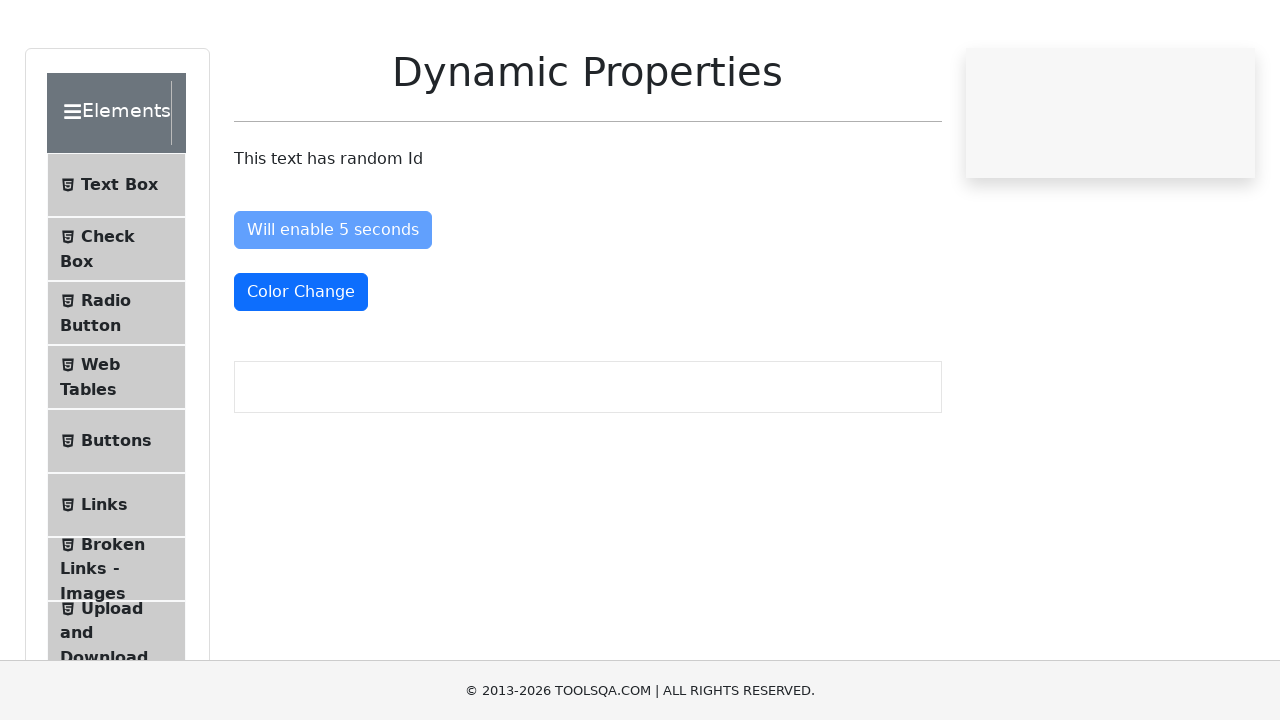

Random ID text element appeared
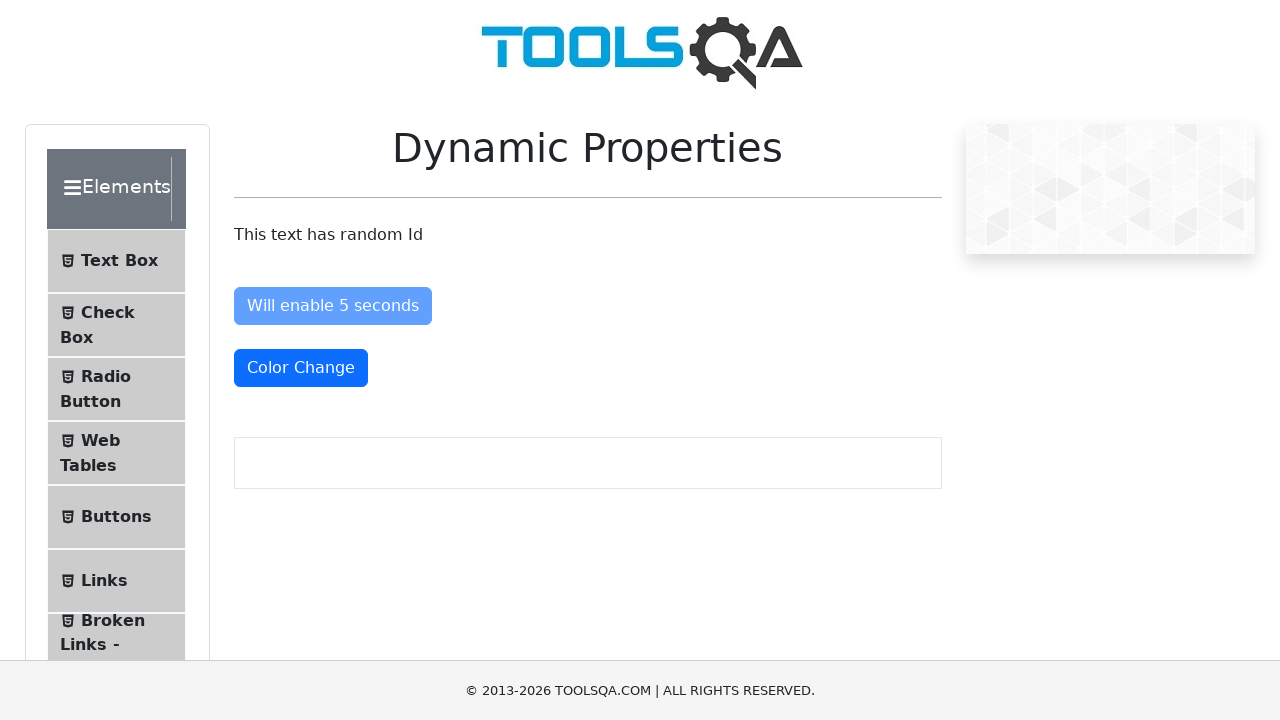

Enable After button attached to DOM
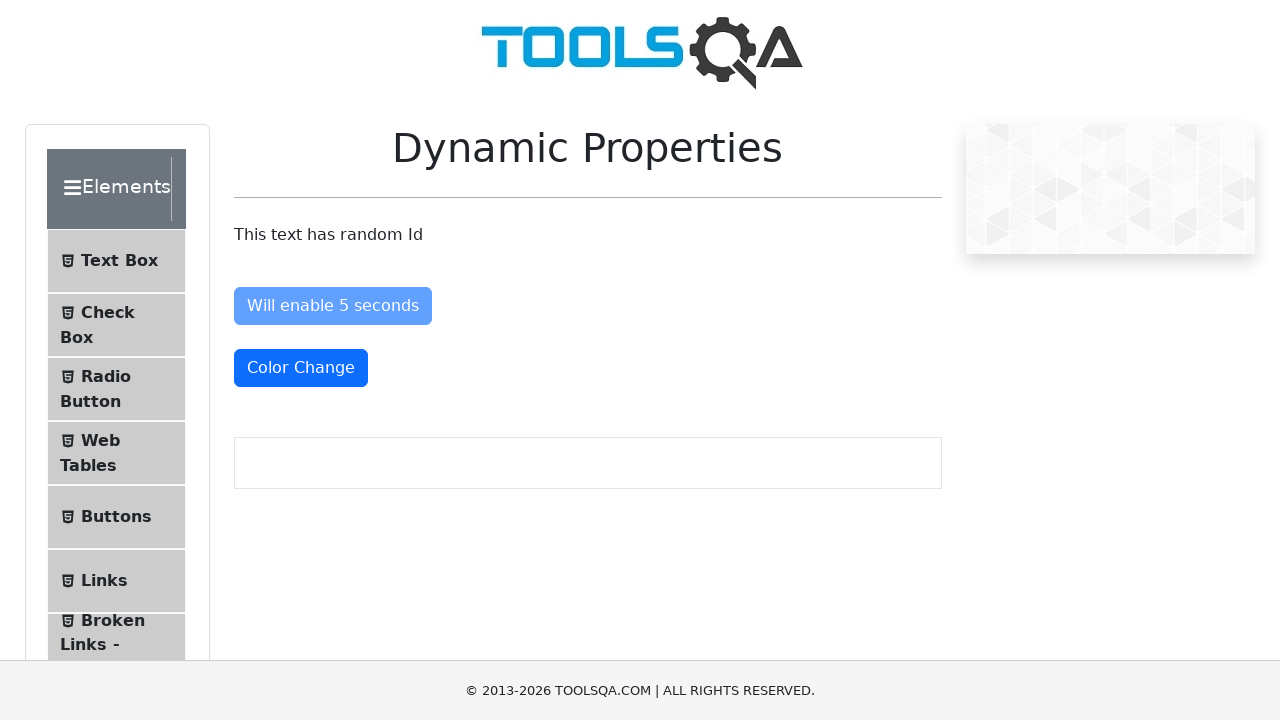

Enable After button became enabled after implicit wait
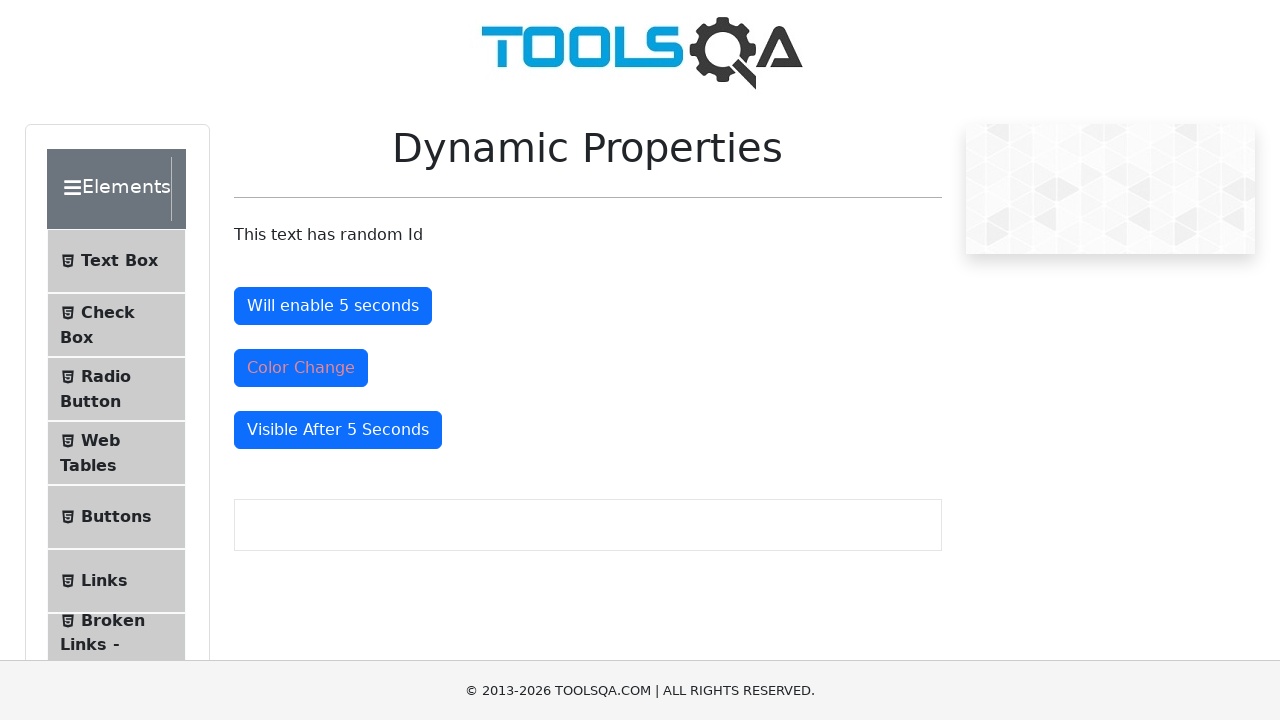

Clicked Enable After button at (333, 306) on #enableAfter
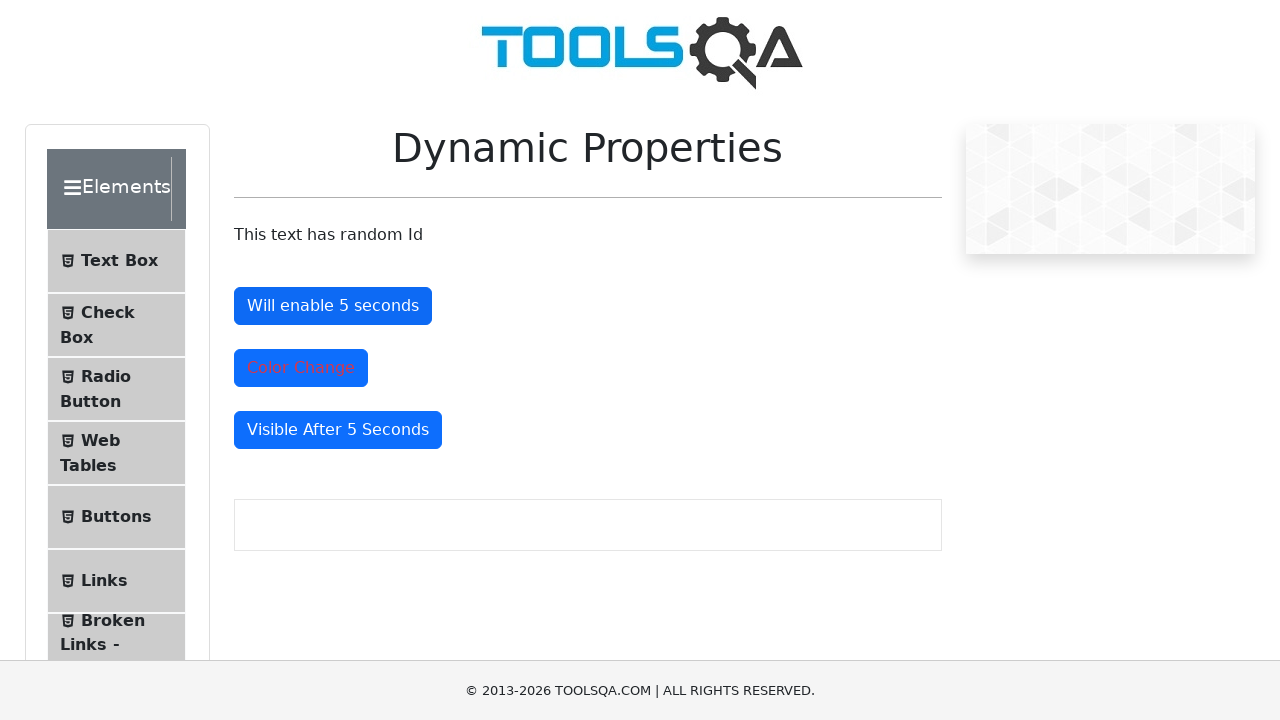

Clicked color change button at (301, 368) on #colorChange
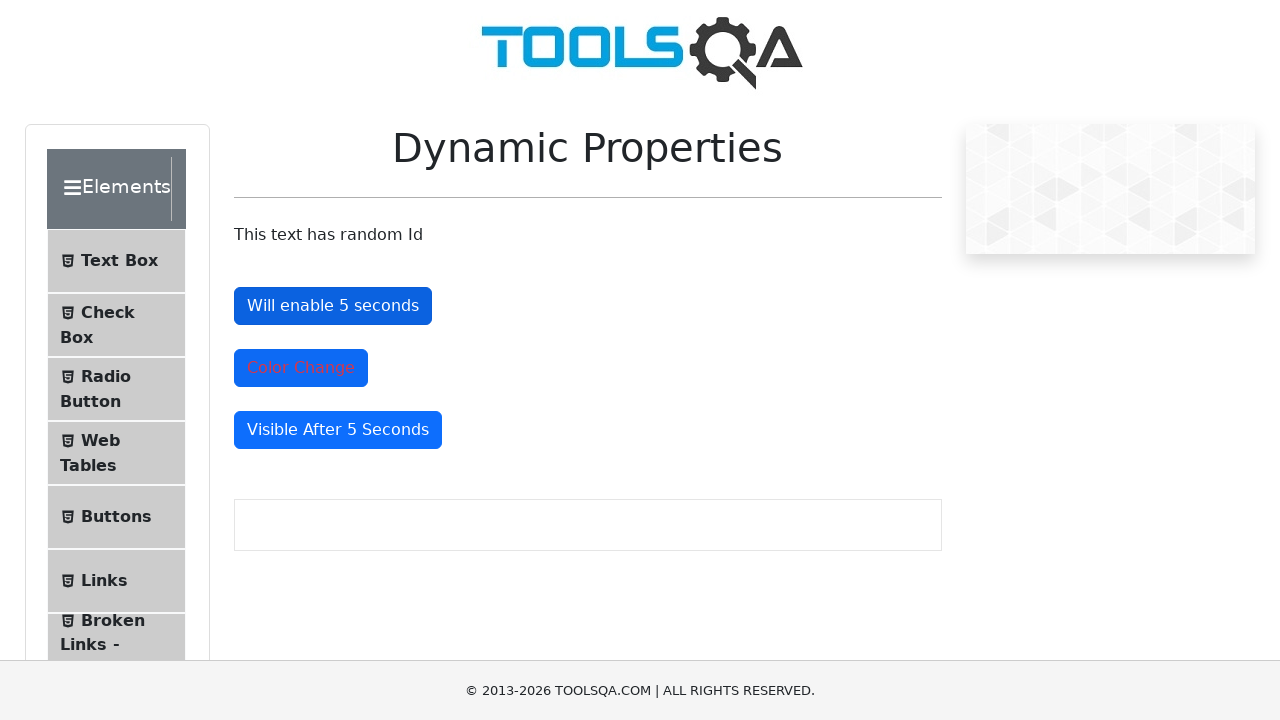

Visible After button became visible after implicit wait
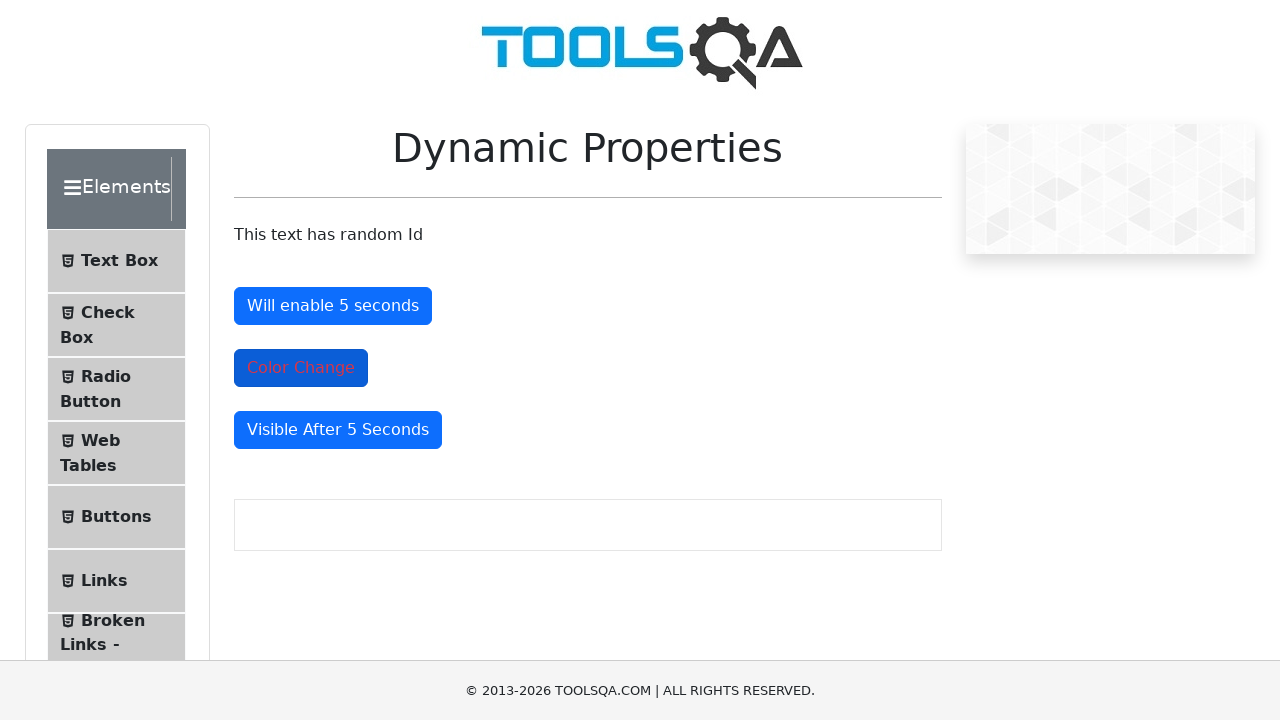

Clicked Visible After button at (338, 430) on #visibleAfter
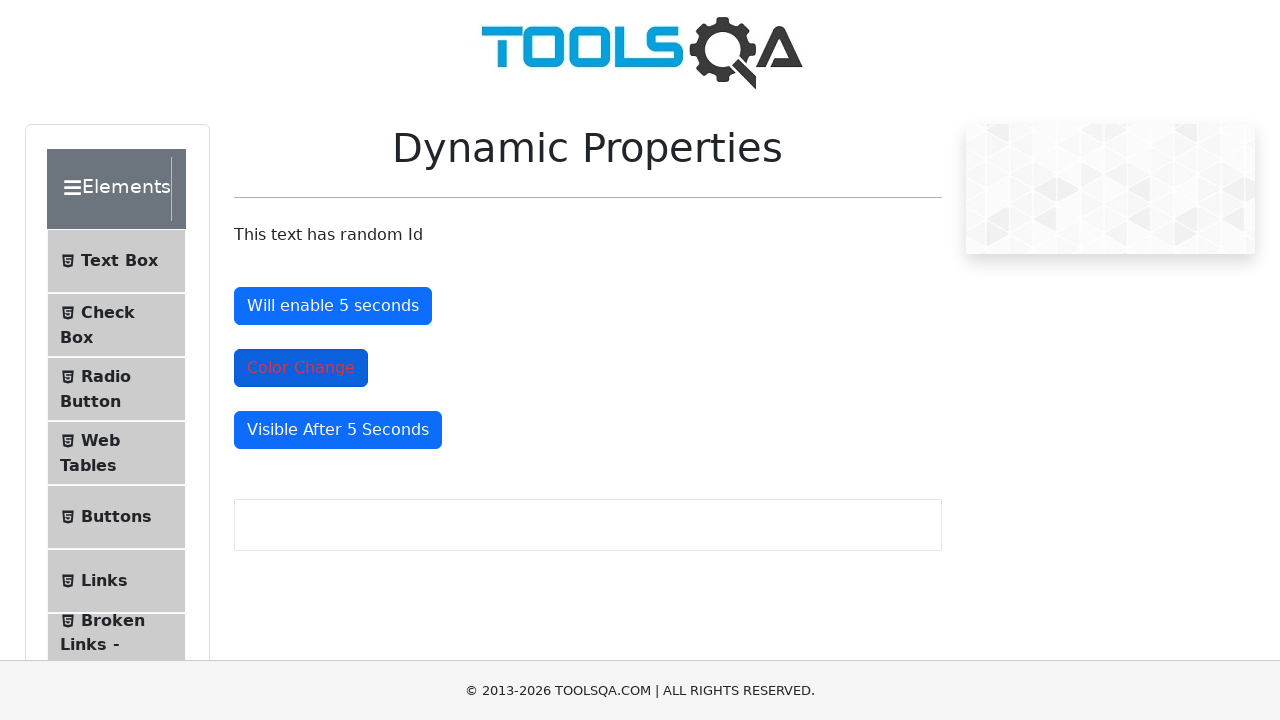

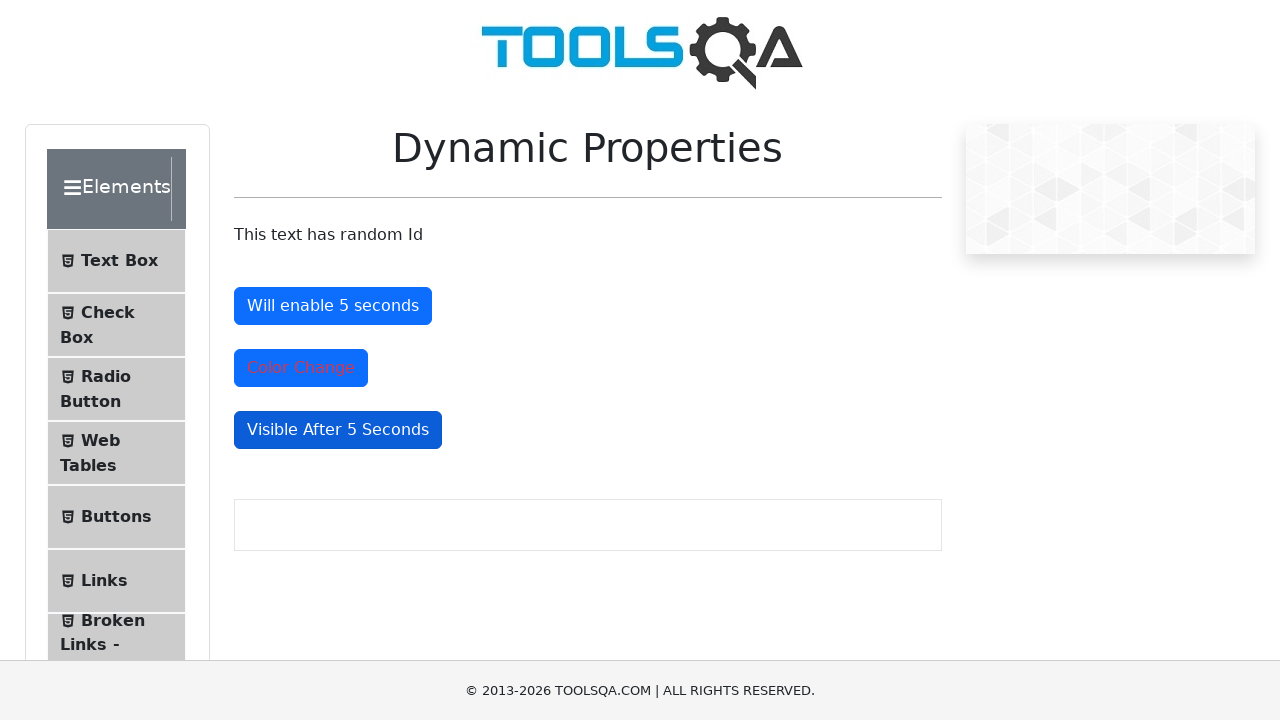